Tests e-commerce product addition flow by clicking on a Samsung Galaxy S6 product, adding it to cart, handling the alert confirmation, and navigating back to the main page

Starting URL: https://www.demoblaze.com/index.html

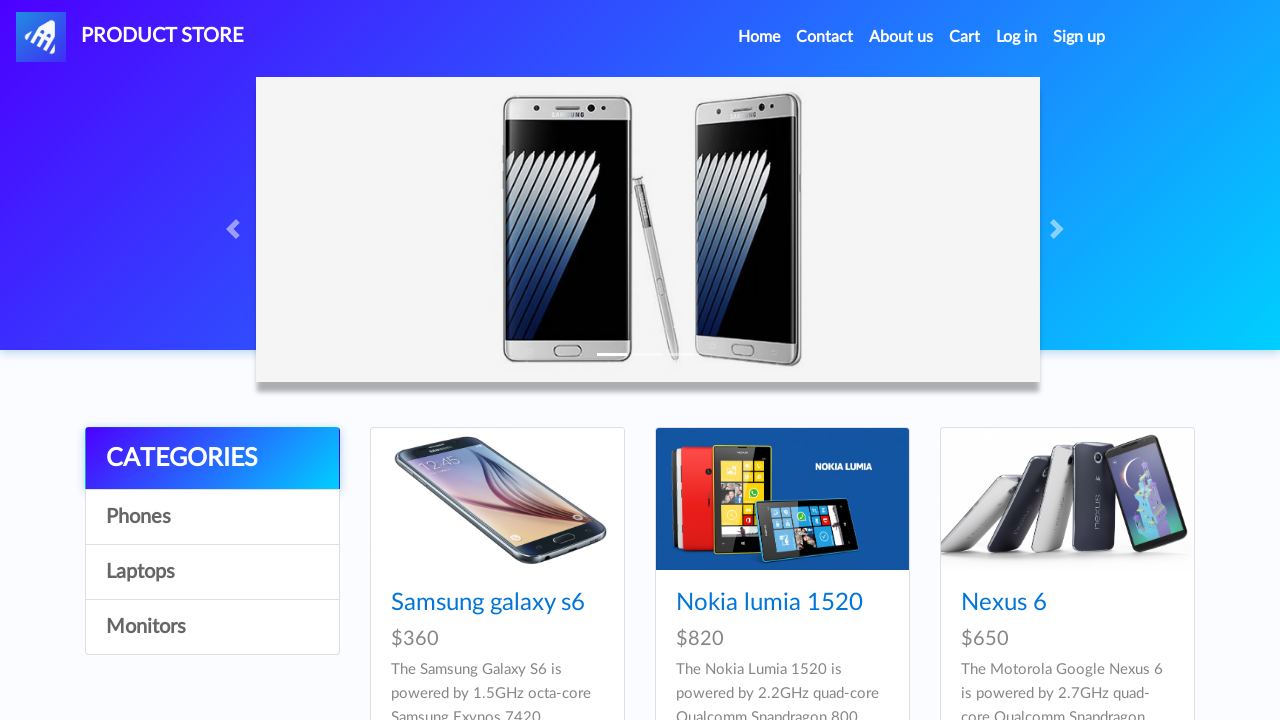

Clicked on Samsung Galaxy S6 product link at (488, 603) on xpath=//a[text()='Samsung galaxy s6']
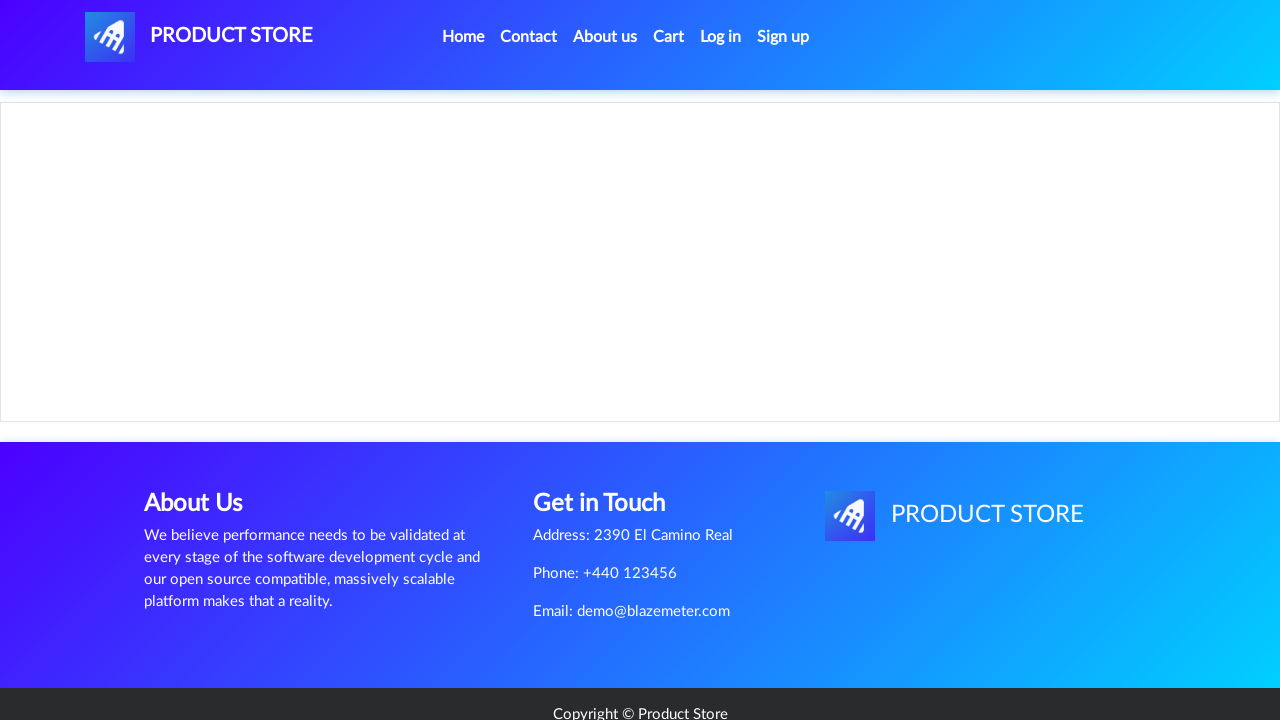

Clicked Add to Cart button at (610, 440) on xpath=//a[text()='Add to cart']
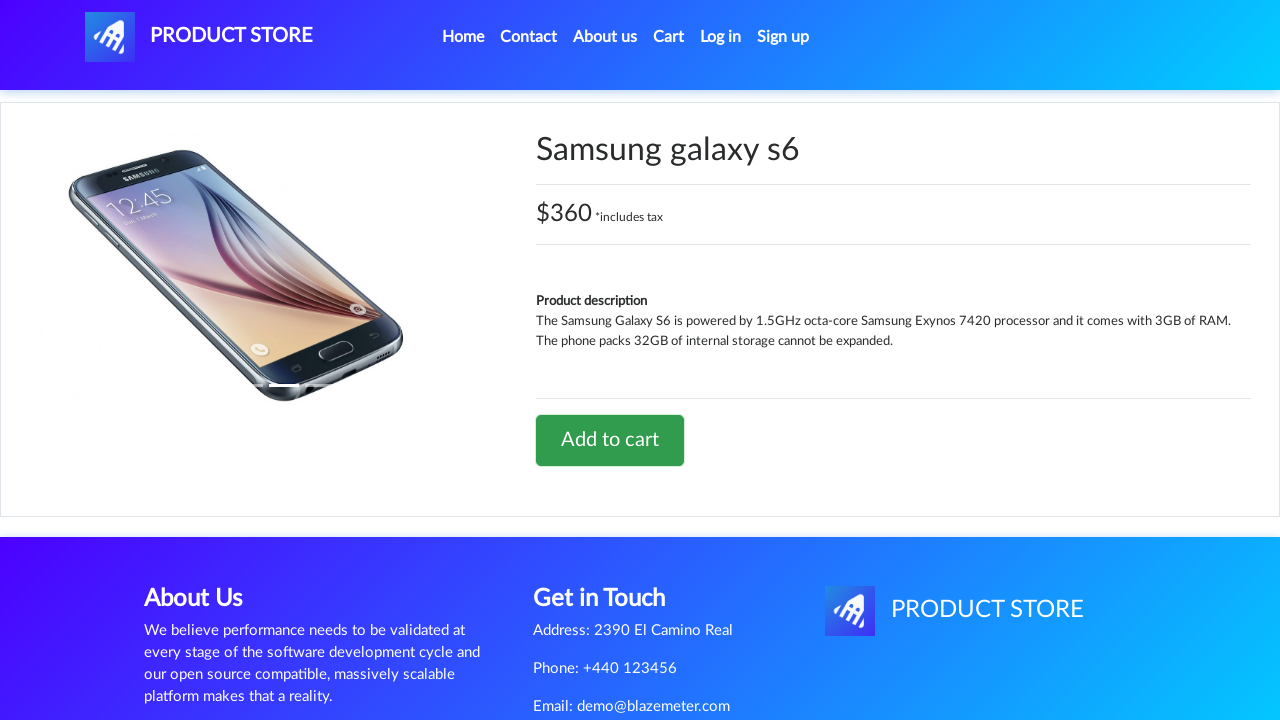

Set up dialog handler to accept alerts
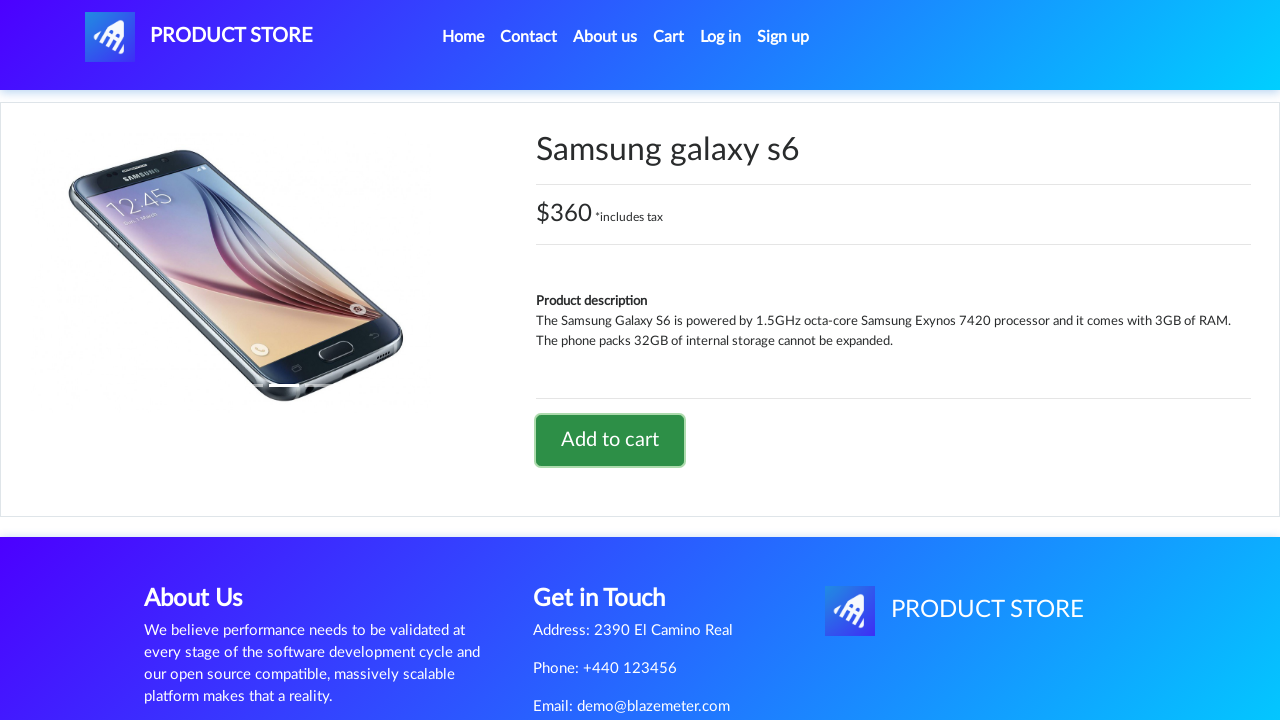

Waited for alert dialog to appear and be handled
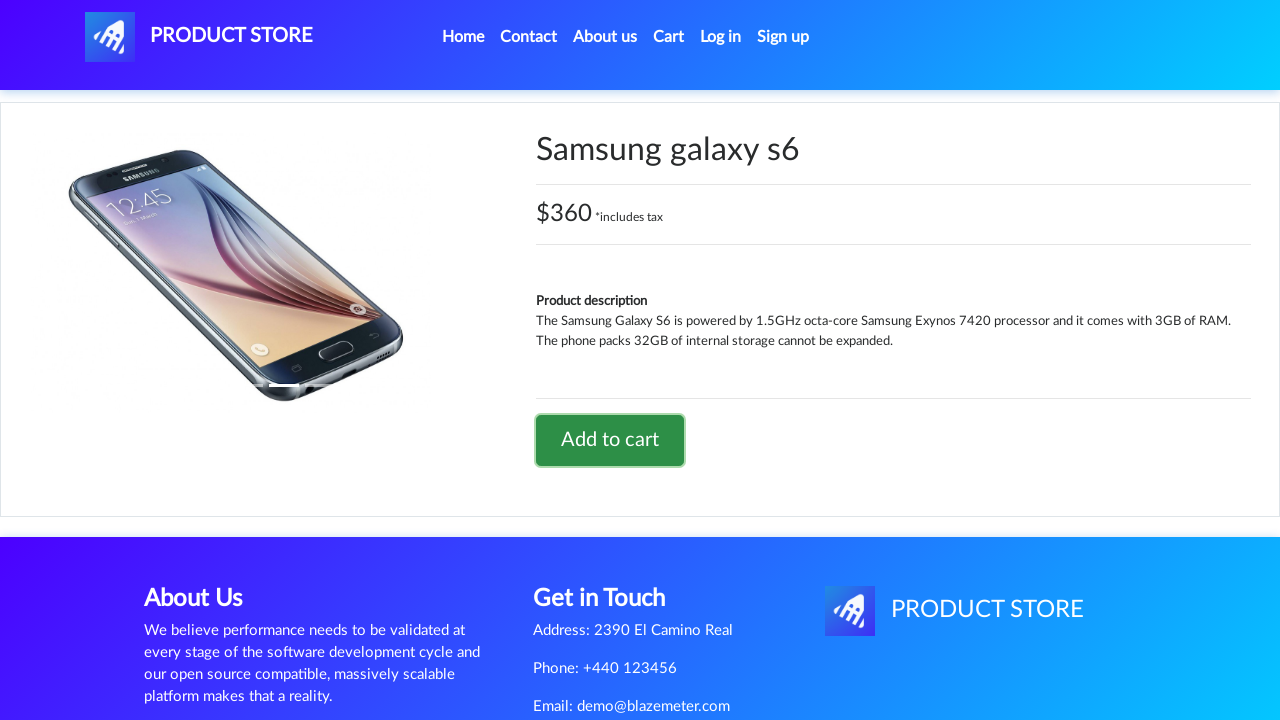

Clicked Product Store link to navigate back to main page at (199, 37) on #nava
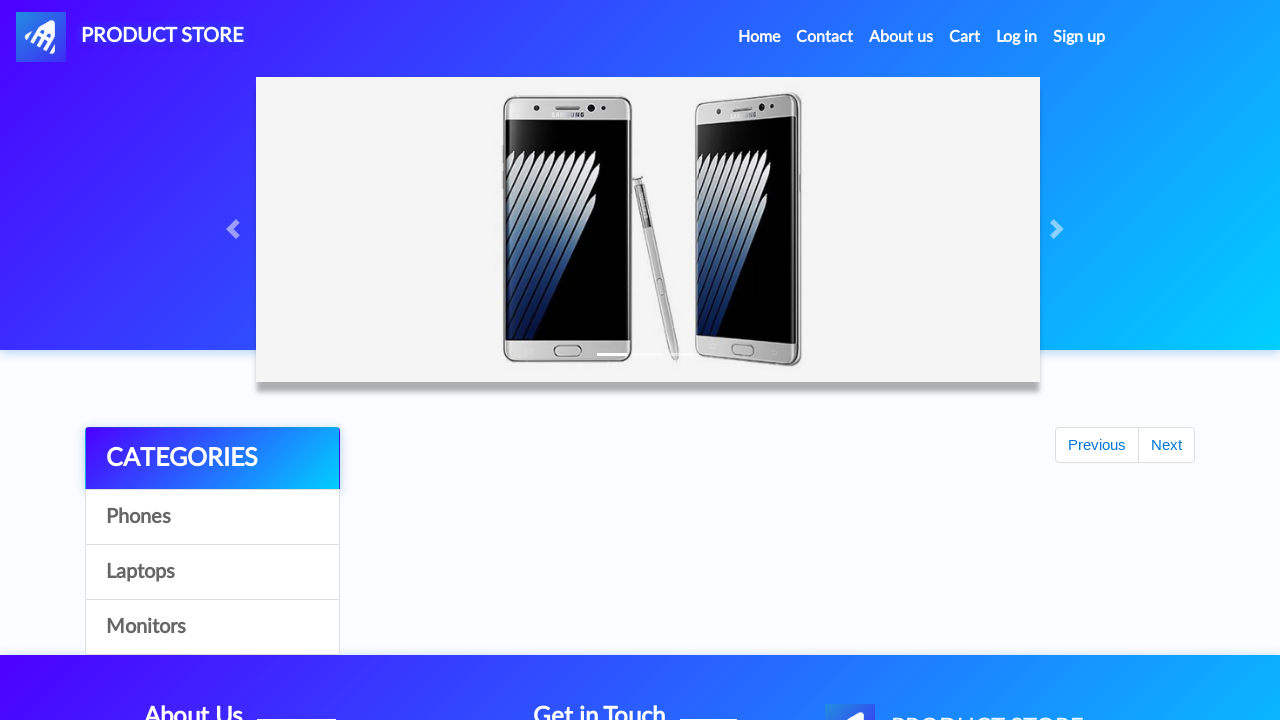

Verified successful navigation back to main page at https://www.demoblaze.com/index.html
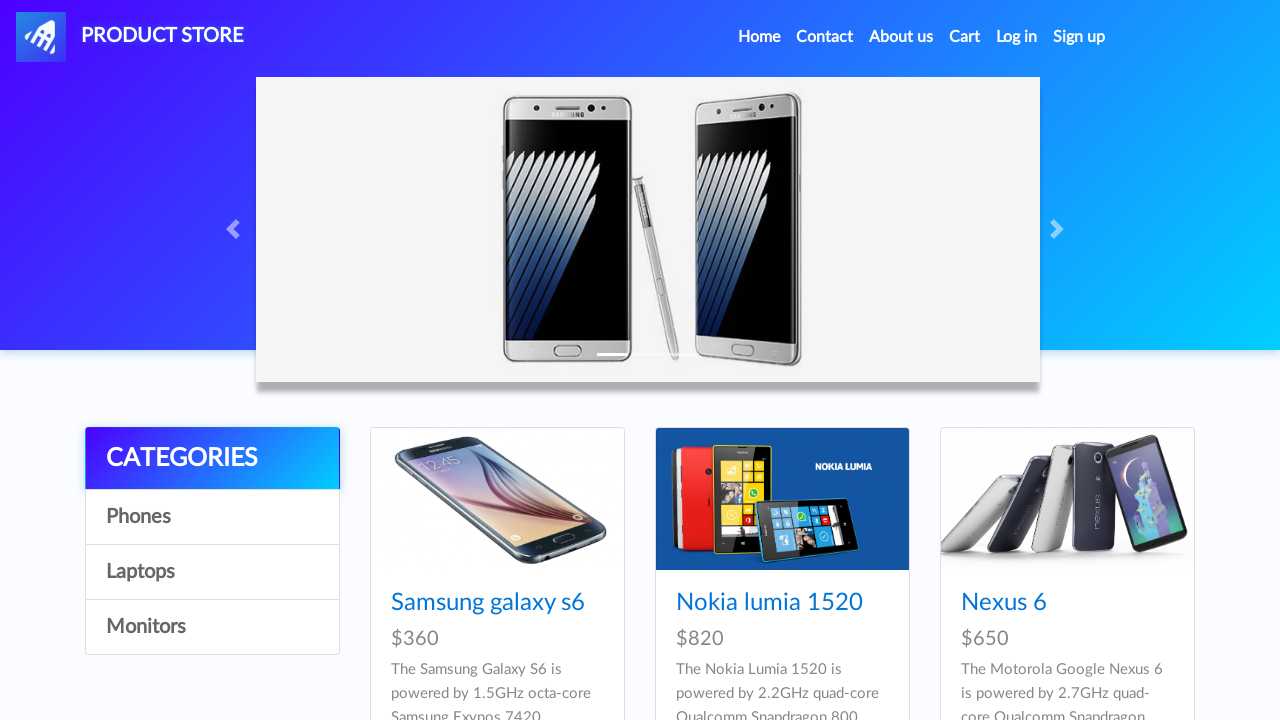

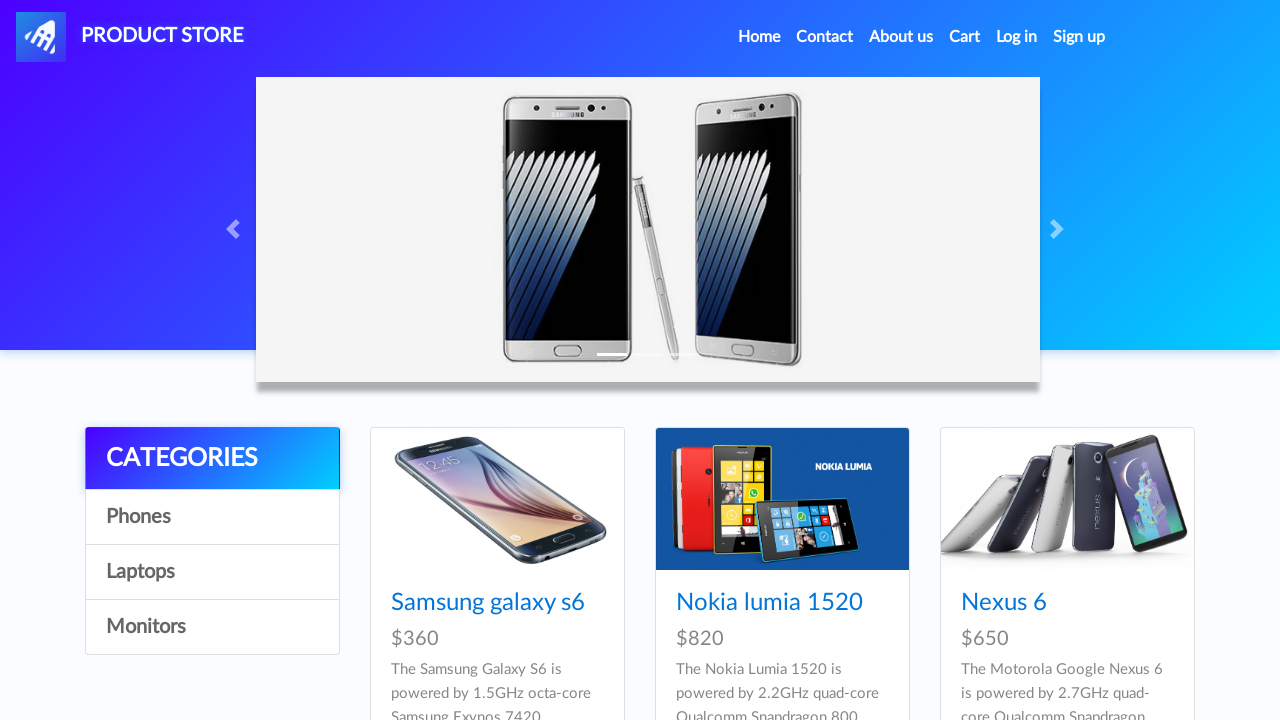